Tests radio button selection behavior by switching between two radio button options

Starting URL: https://seleniumbase.io/demo_page

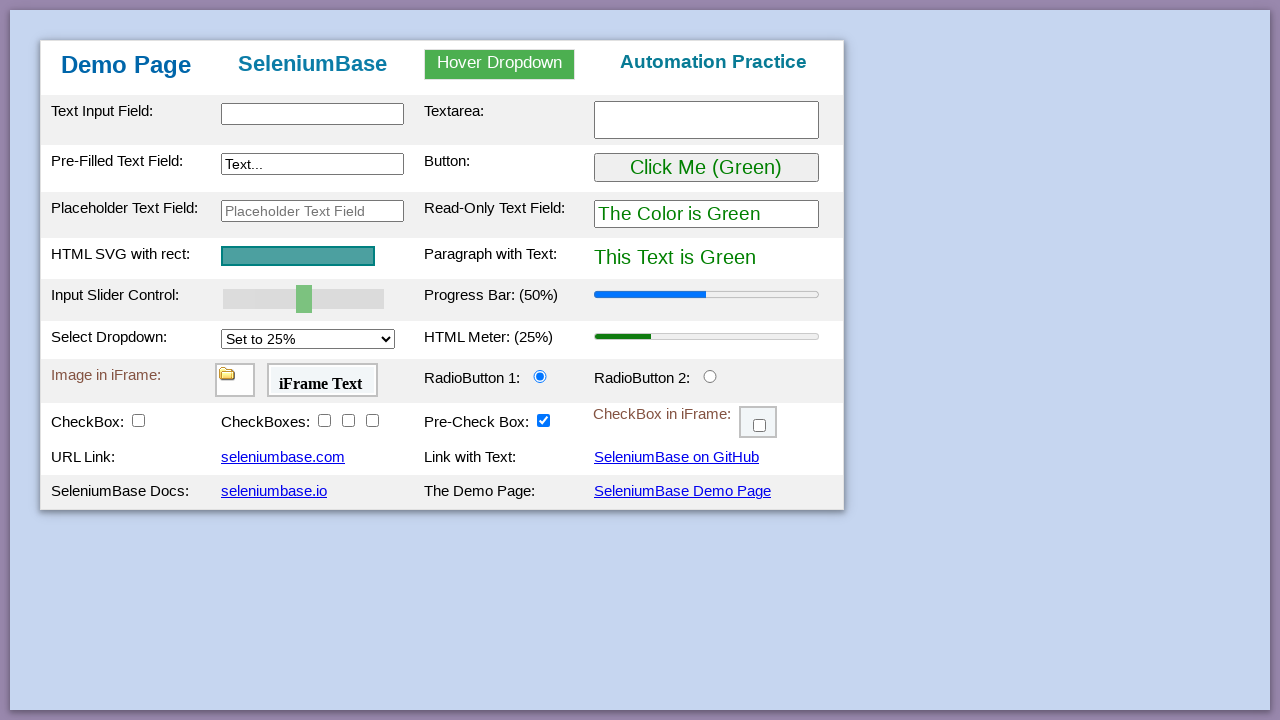

Clicked second radio button to switch selection from first radio button at (710, 376) on #radioButton2
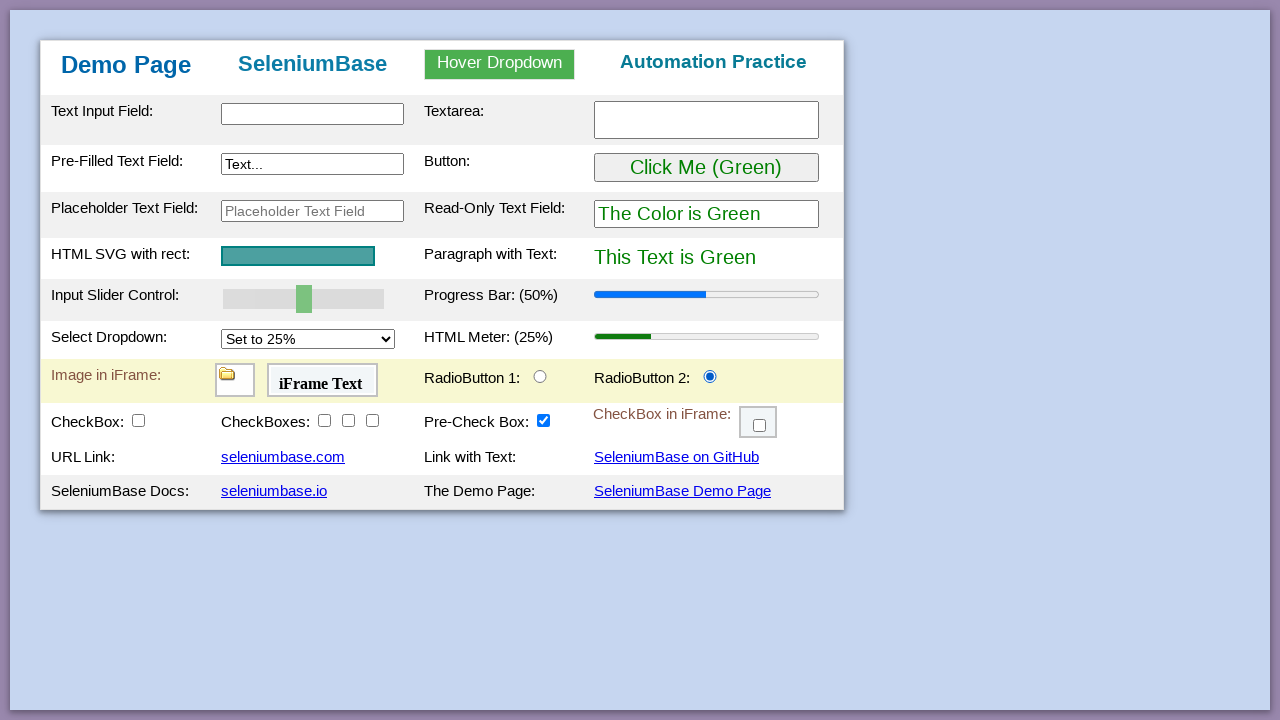

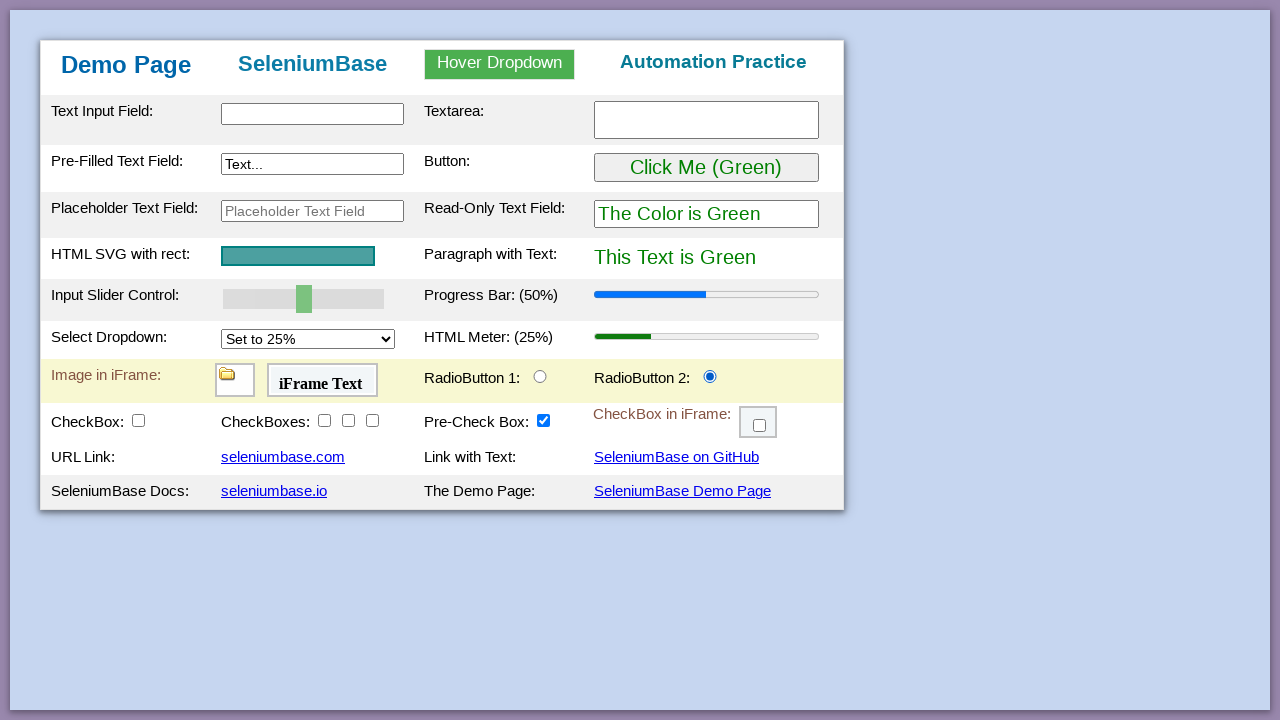